Tests JavaScript confirm dialog by clicking the second button, dismissing the confirm dialog, and verifying the result message does not contain 'successfuly'

Starting URL: https://the-internet.herokuapp.com/javascript_alerts

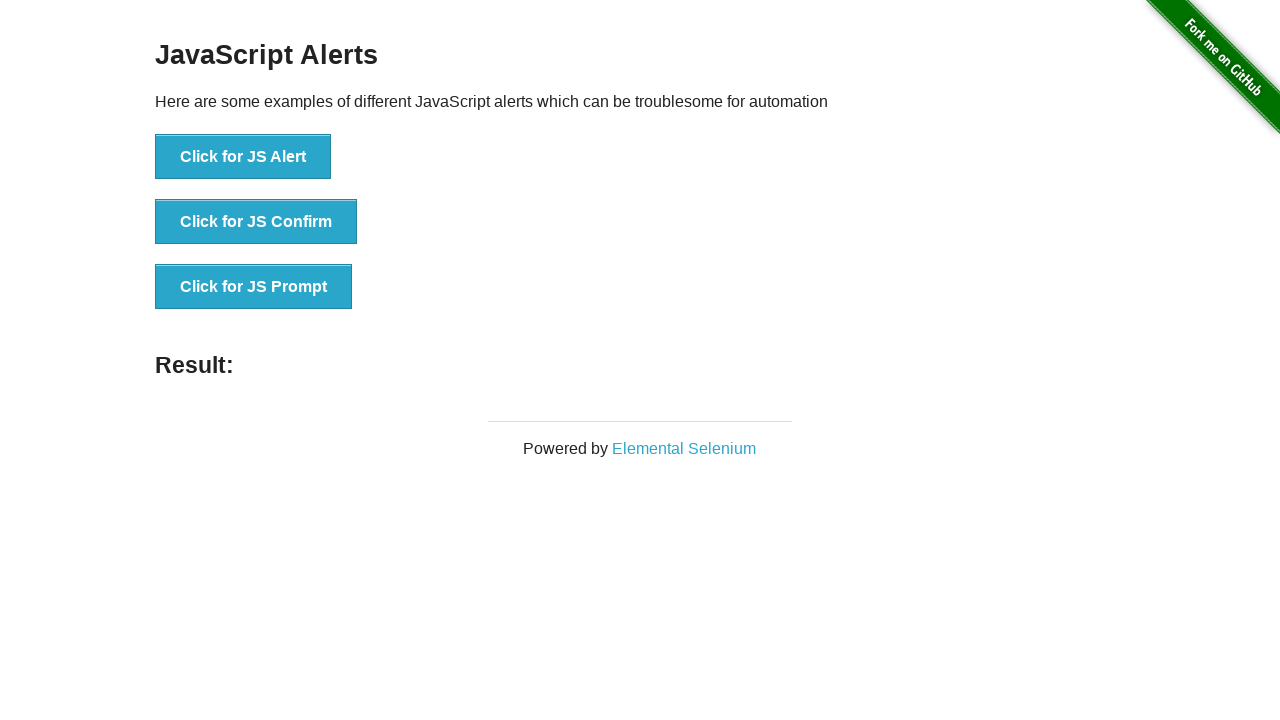

Set up dialog handler to dismiss confirm dialogs
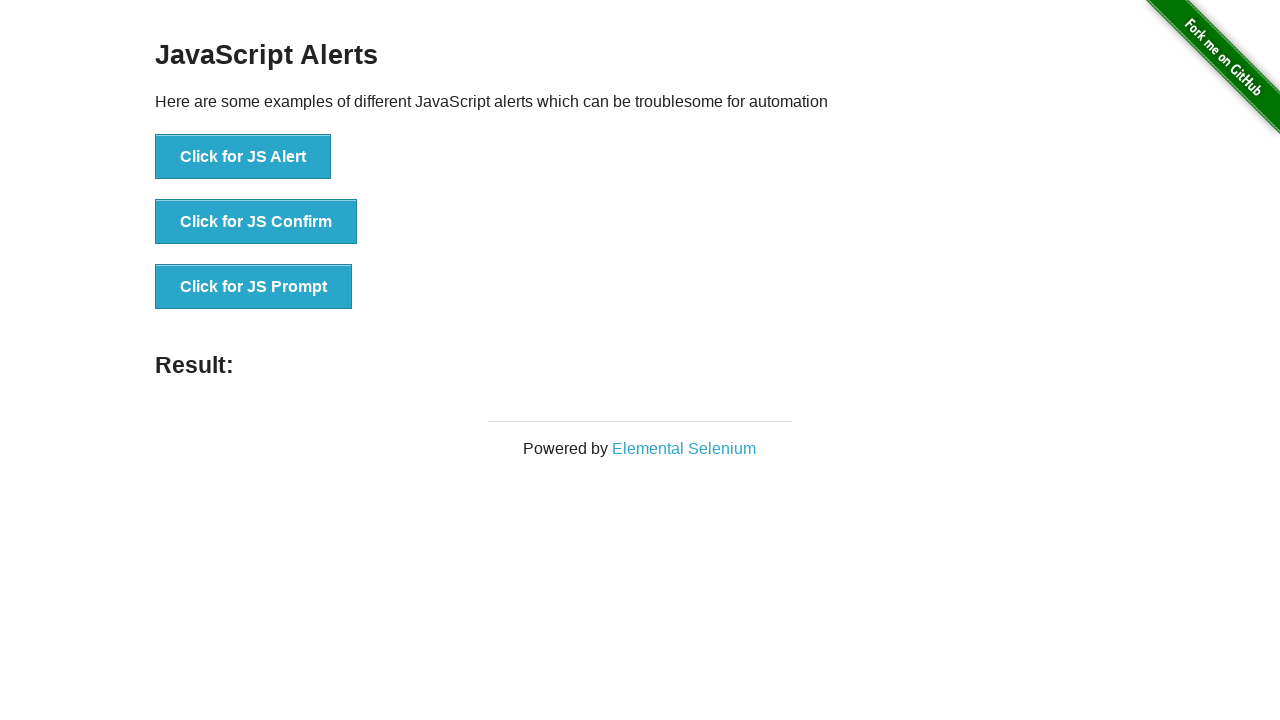

Clicked button to trigger JS Confirm dialog at (256, 222) on xpath=//*[text()='Click for JS Confirm']
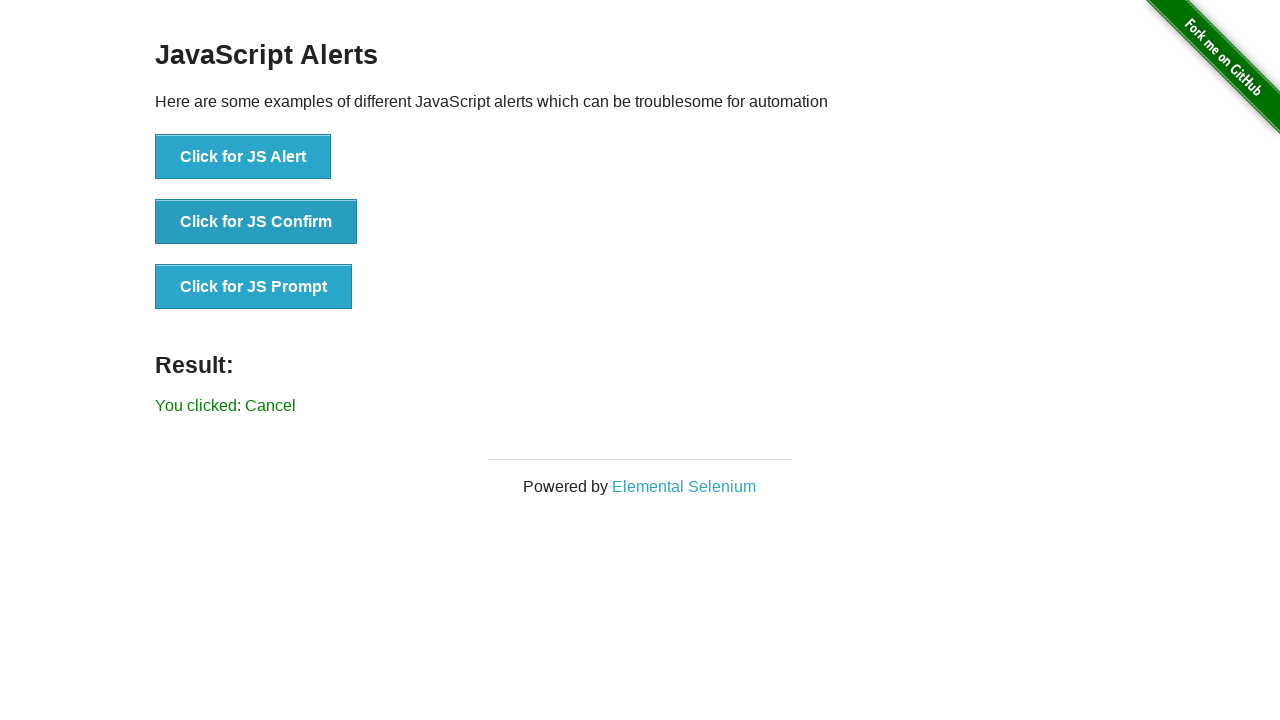

Result message element loaded
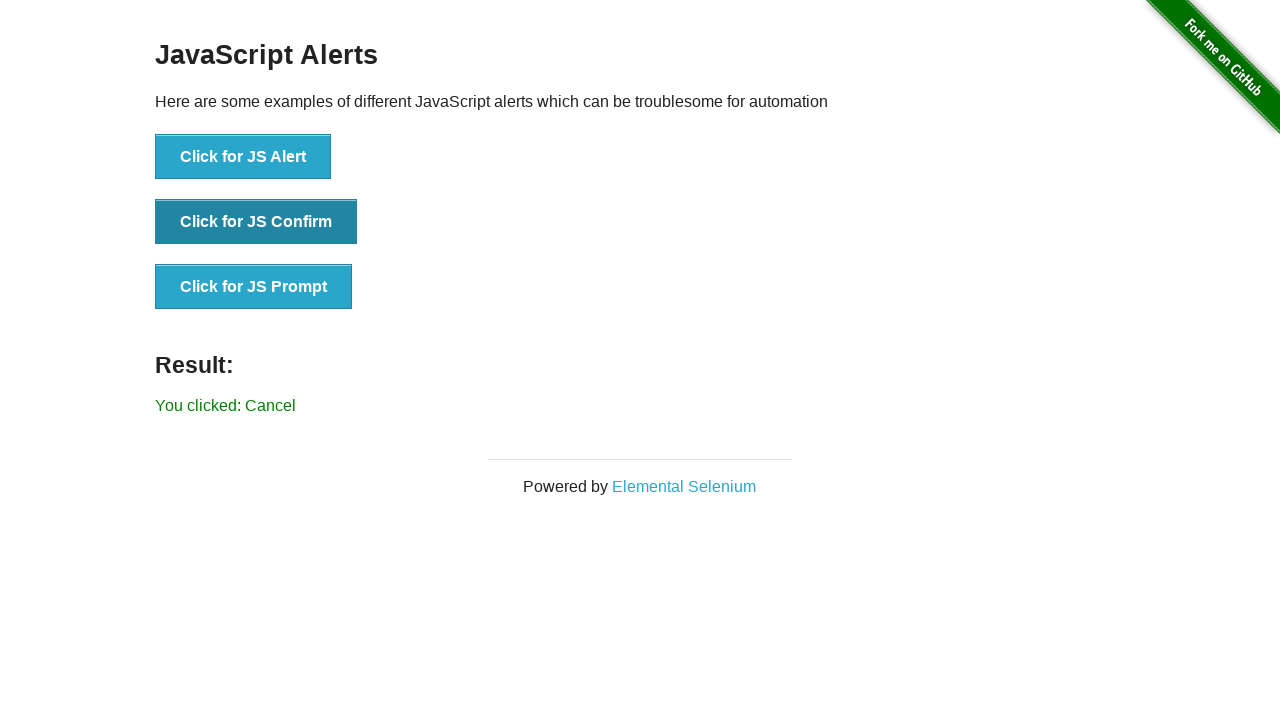

Retrieved result text: 'You clicked: Cancel'
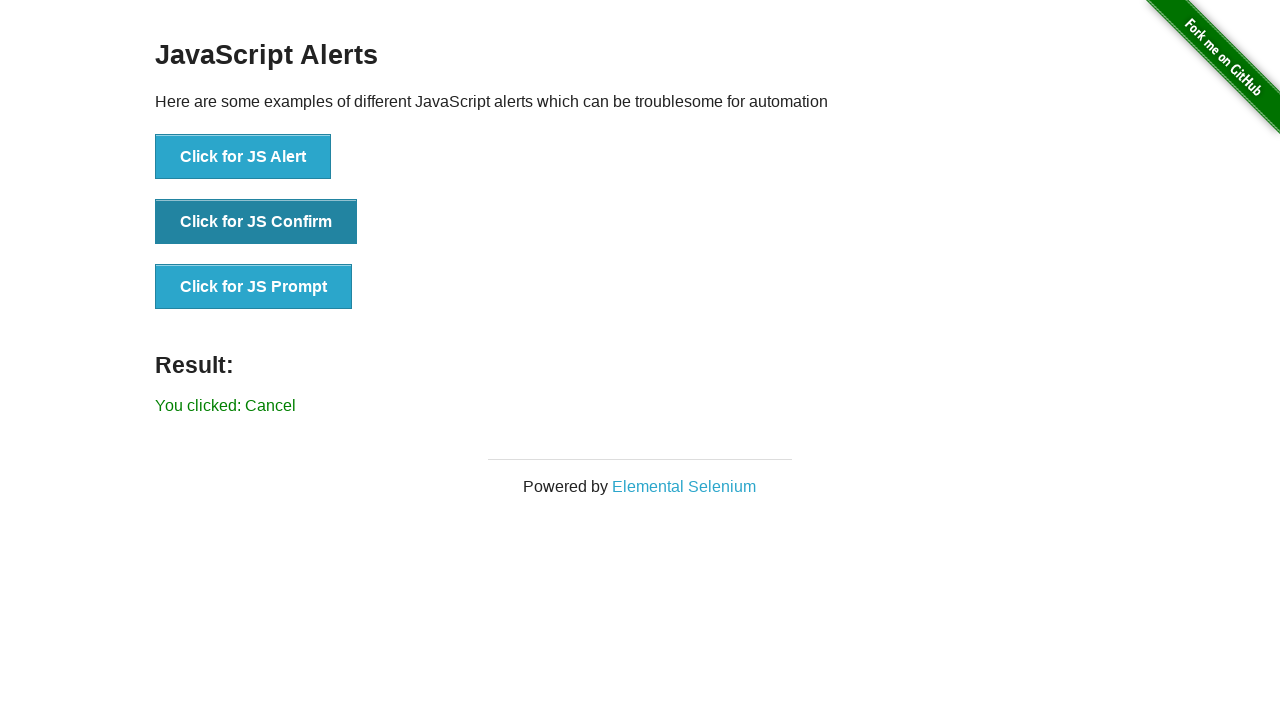

Verified result text does not contain 'successfuly'
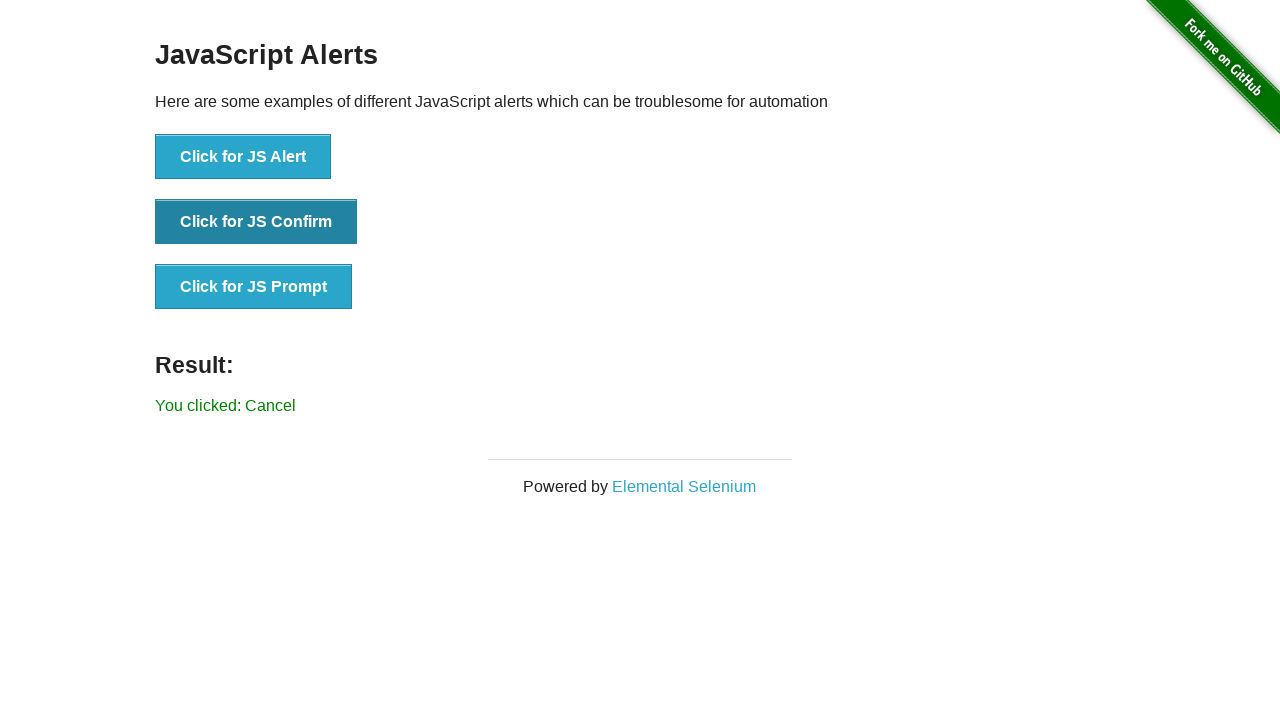

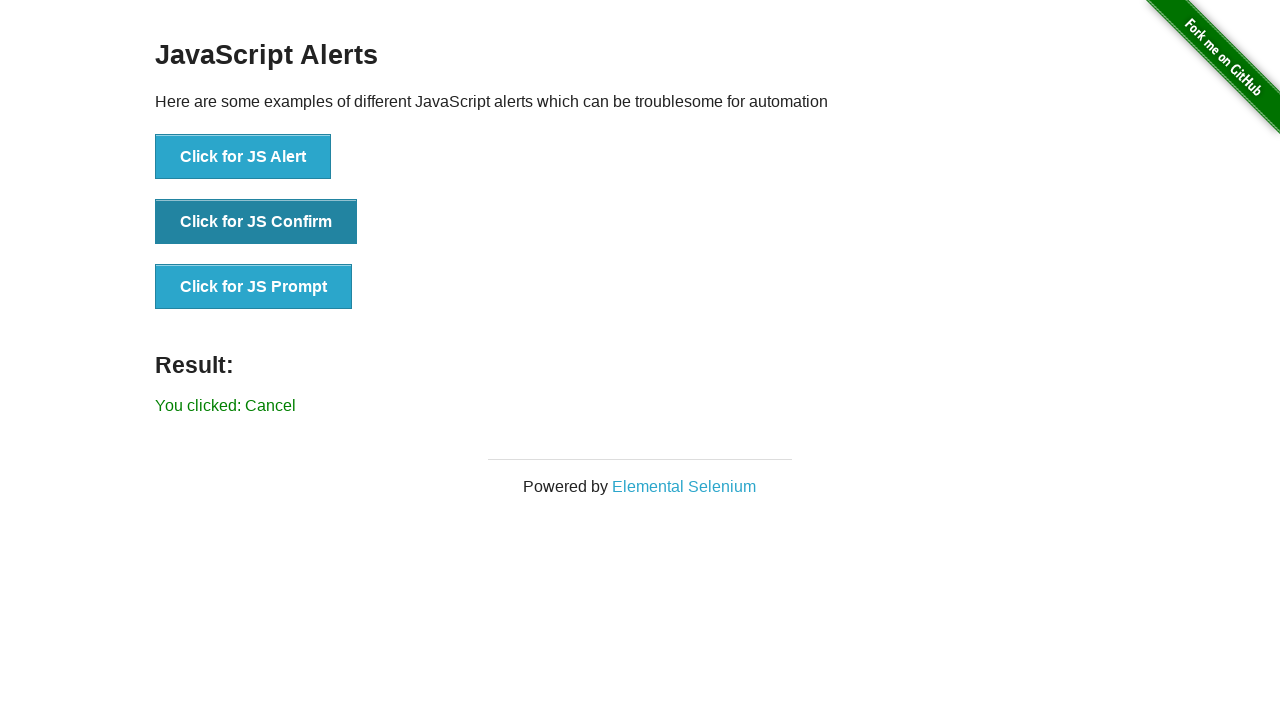